Navigates to the homepage and verifies that anchor links are present on the page

Starting URL: https://ptmantra.com/

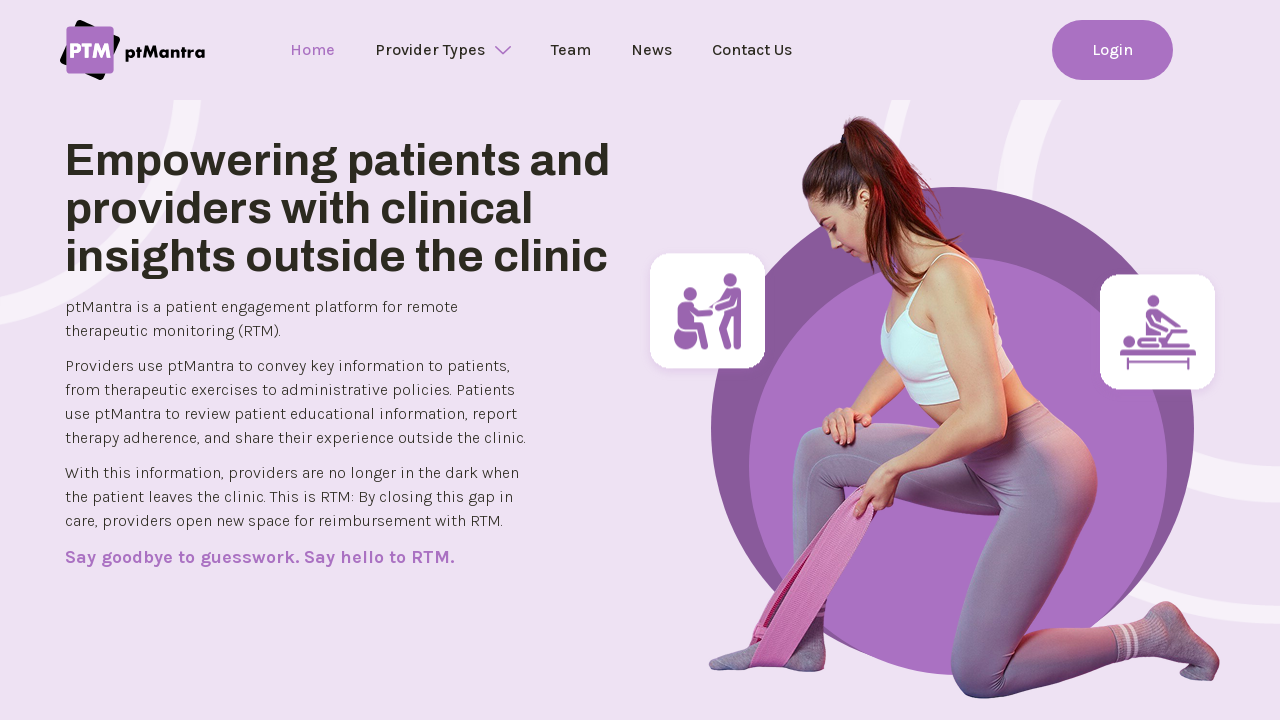

Navigated to homepage at https://ptmantra.com/
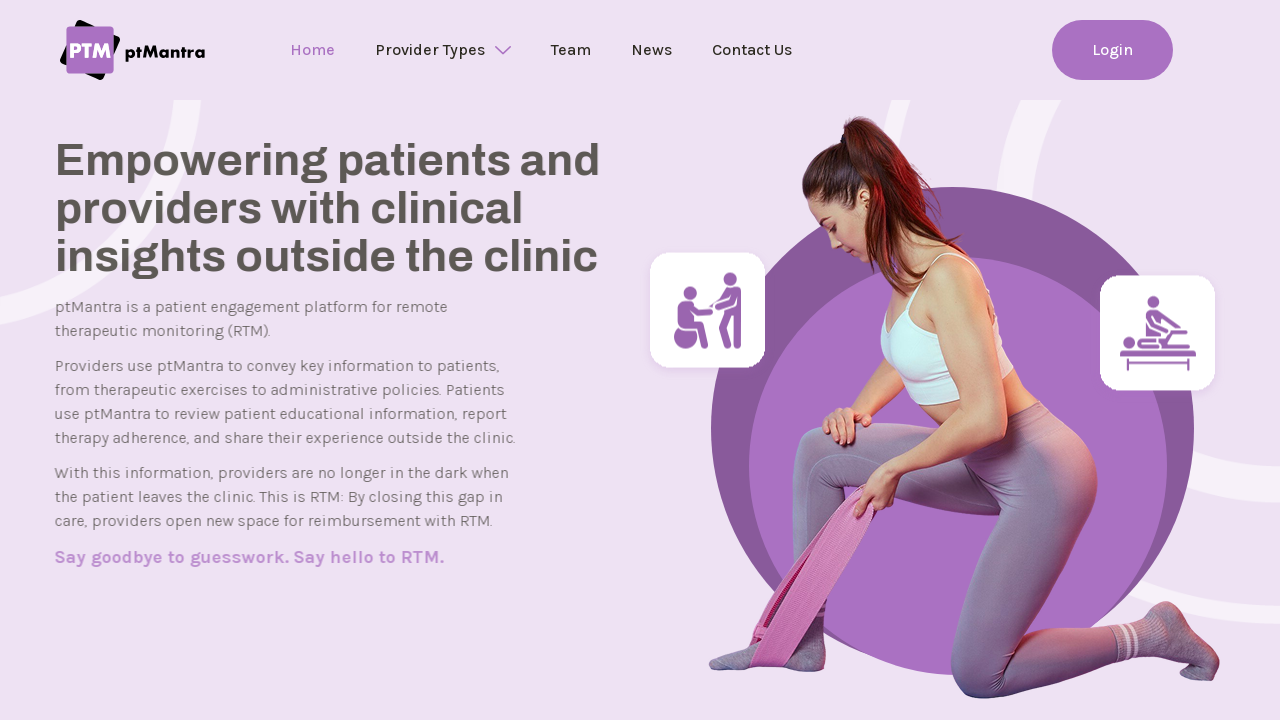

Waited for anchor links to load on the page
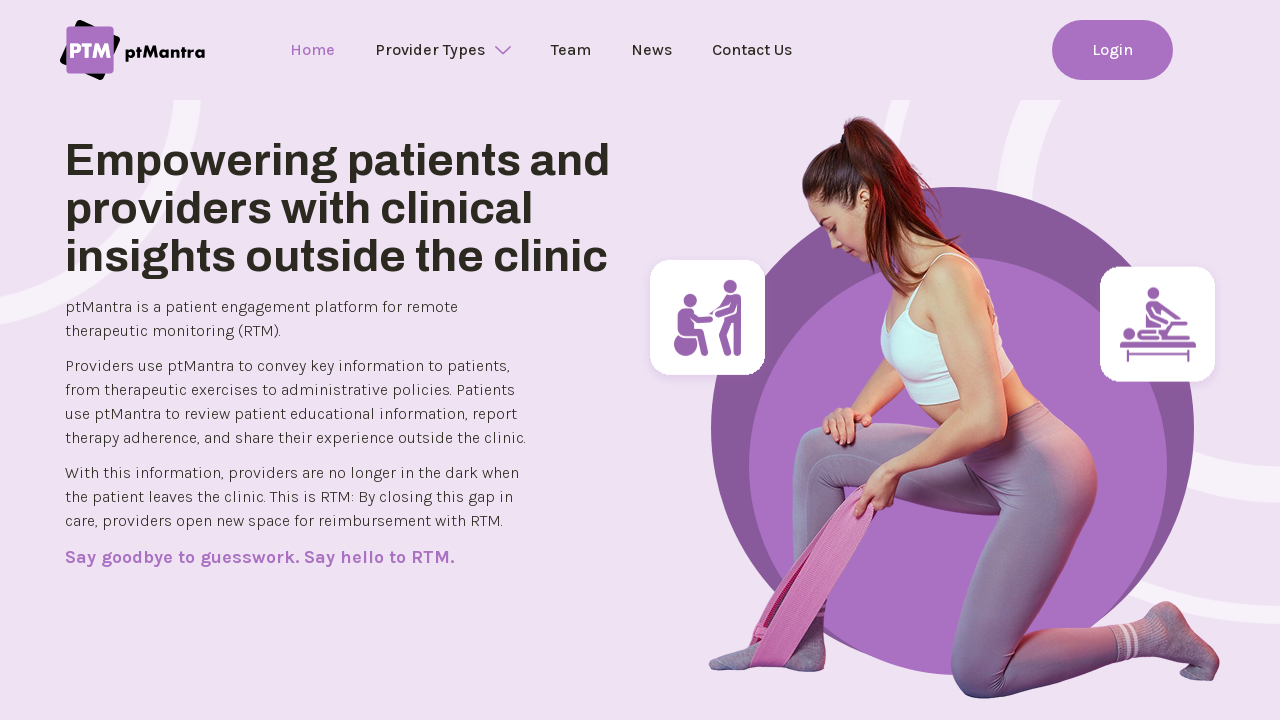

Retrieved all anchor links from the page - found 46 links
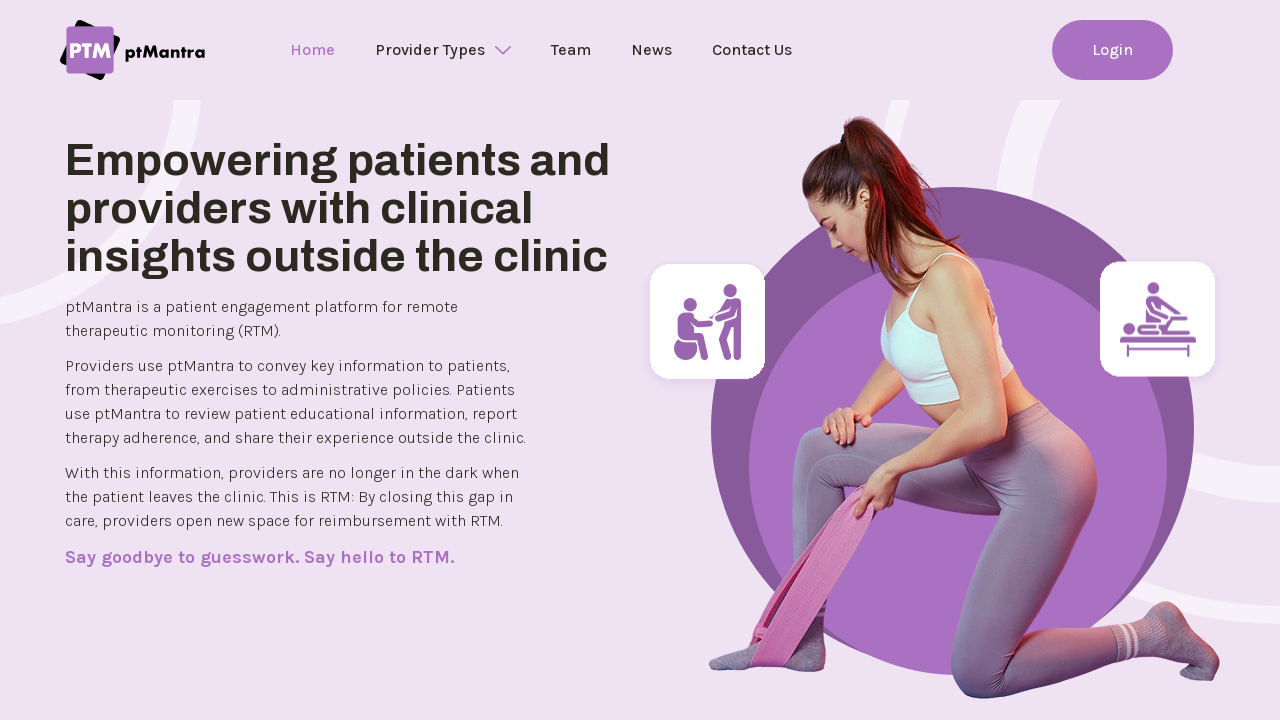

Verified that anchor links are present on the page
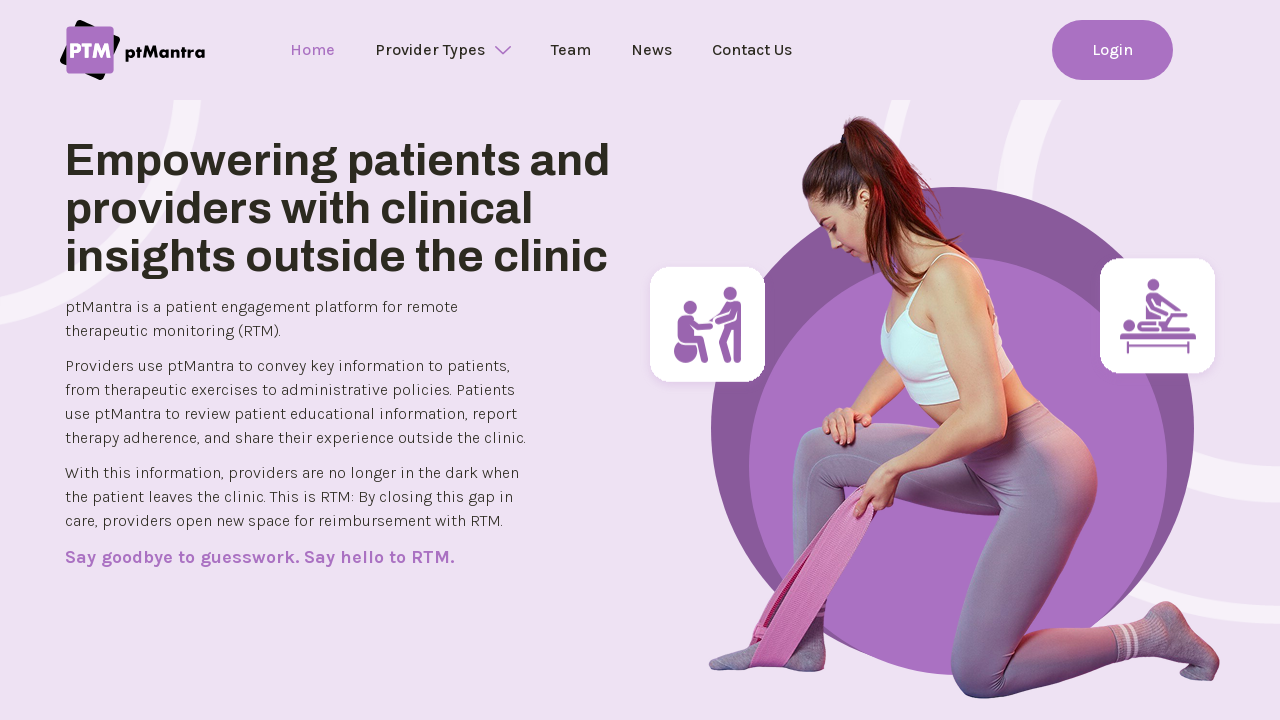

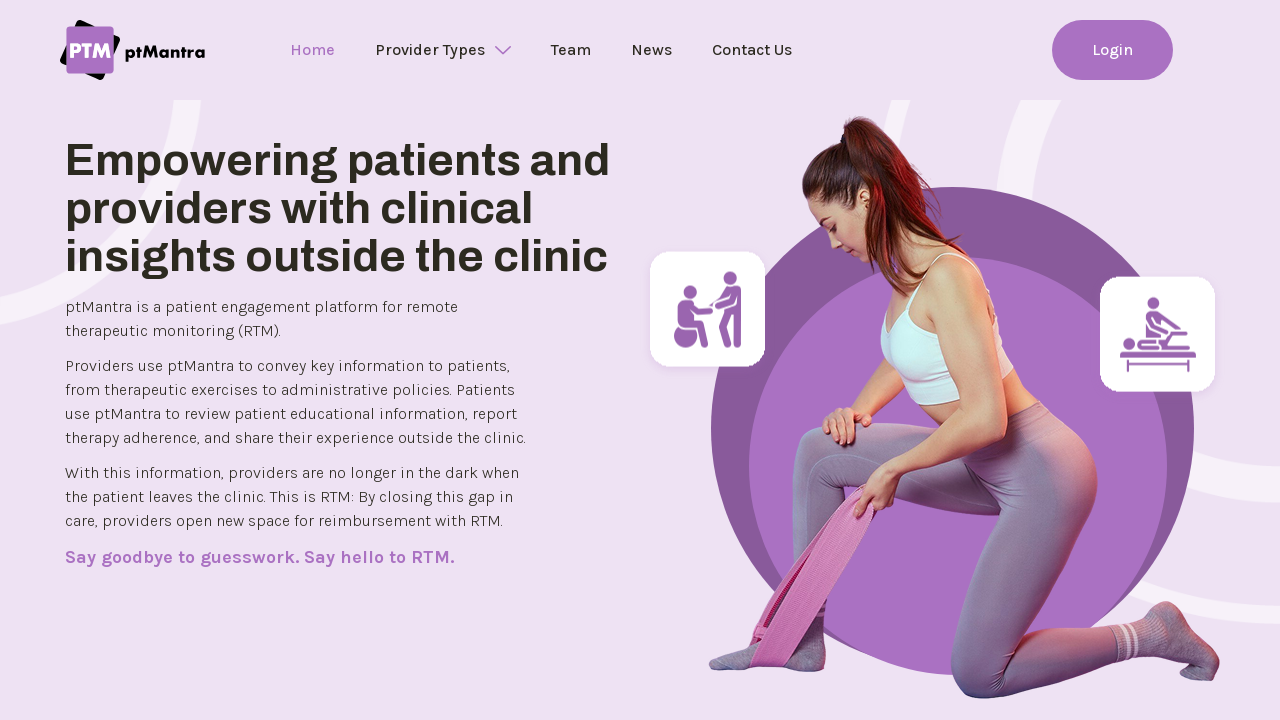